Tests an e-commerce grocery shopping flow by searching for products containing "CA", adding multiple items (Cauliflower, Carrot, Capsicum, Cashews) to cart, and proceeding to checkout

Starting URL: https://rahulshettyacademy.com/seleniumPractise/#/

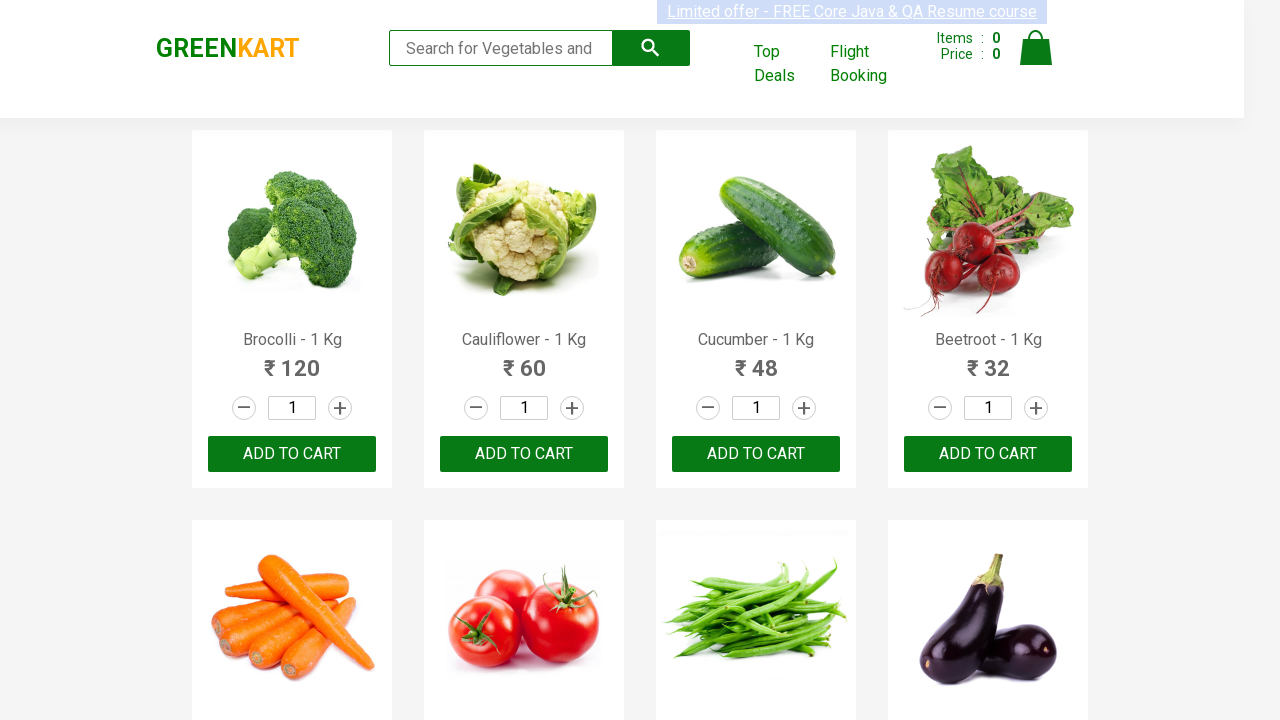

Filled search field with 'CA' to find products on input.search-keyword
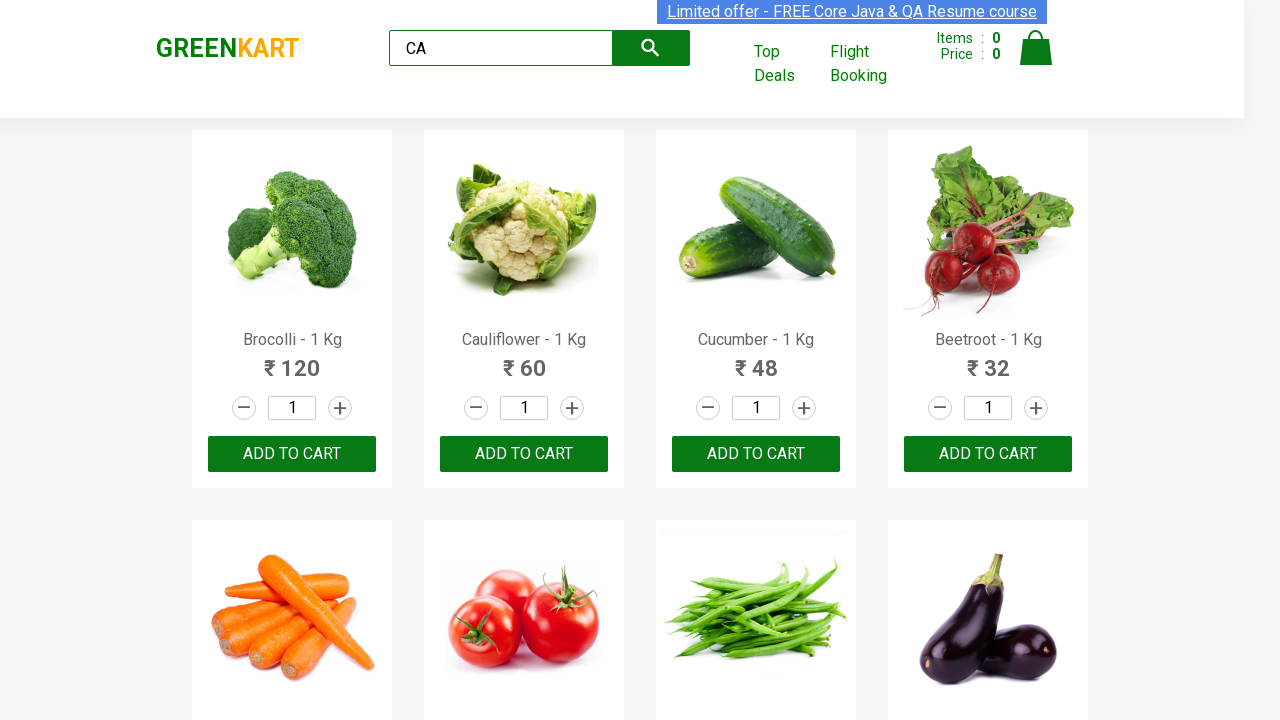

Clicked search button to perform search at (651, 48) on .search-button
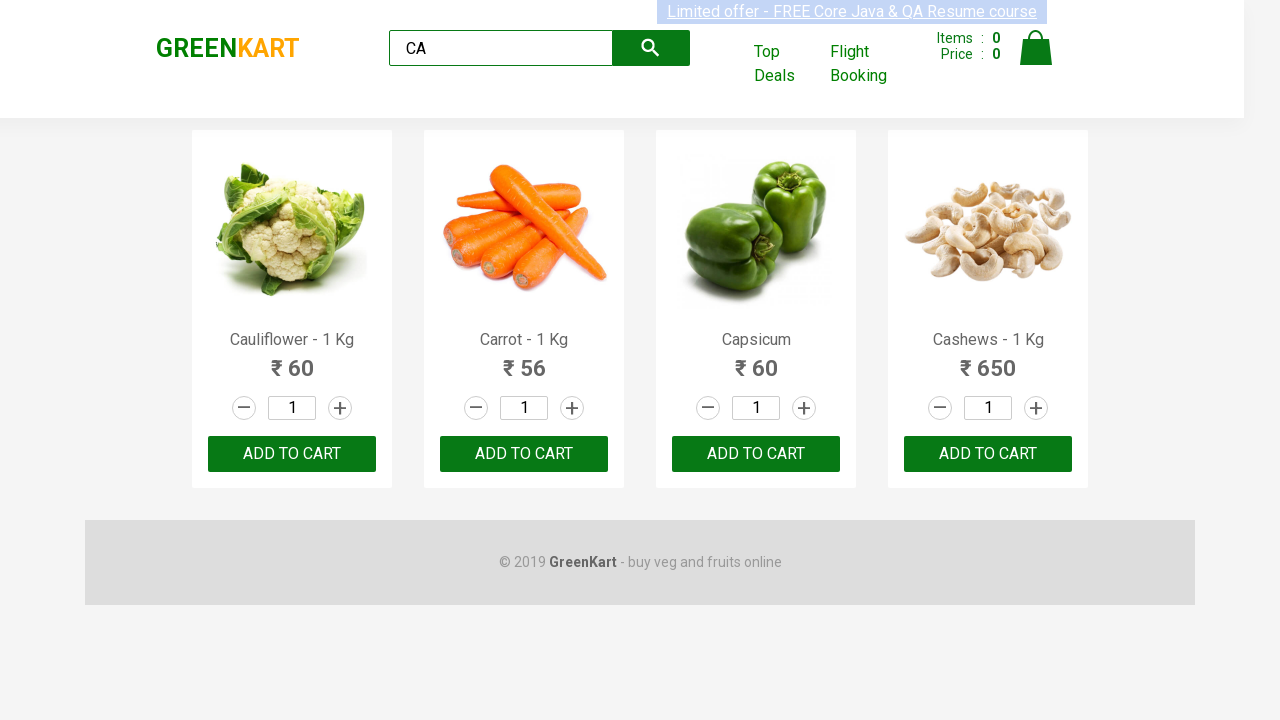

Search results loaded and products displayed
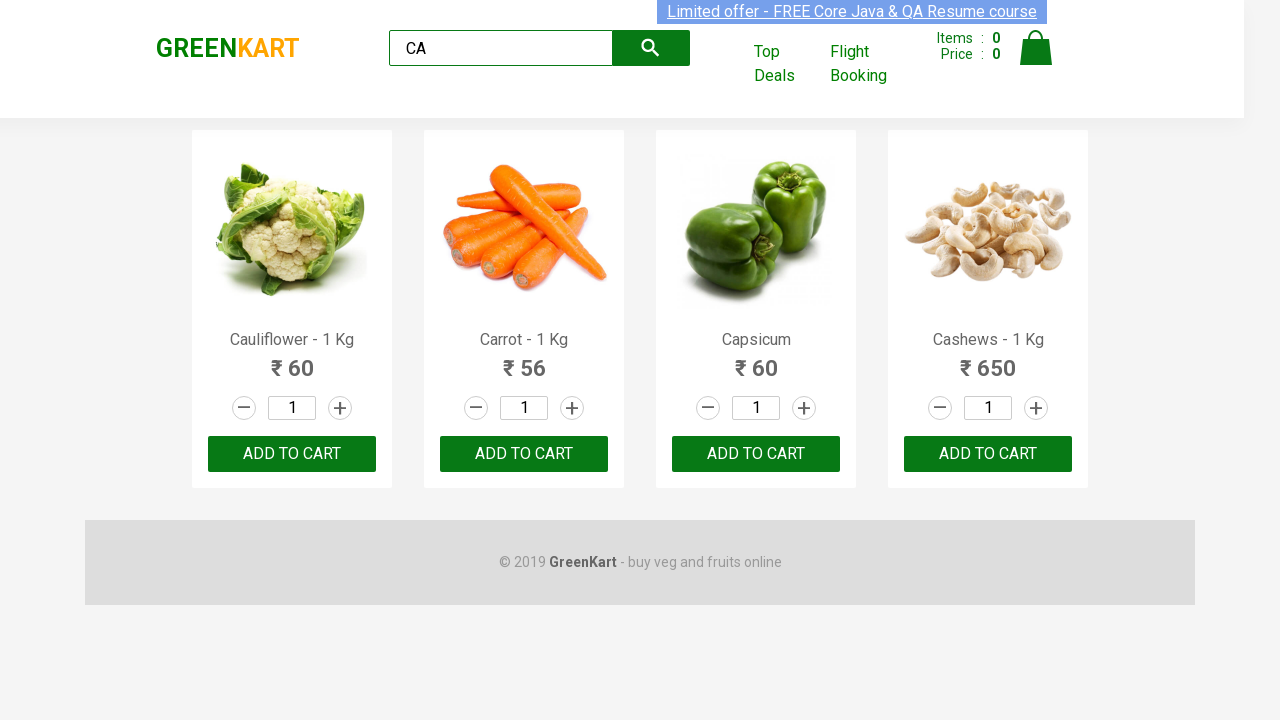

Added Cauliflower - 1 Kg to cart at (292, 454) on xpath=//h4[text()='Cauliflower - 1 Kg']/following::button[1]
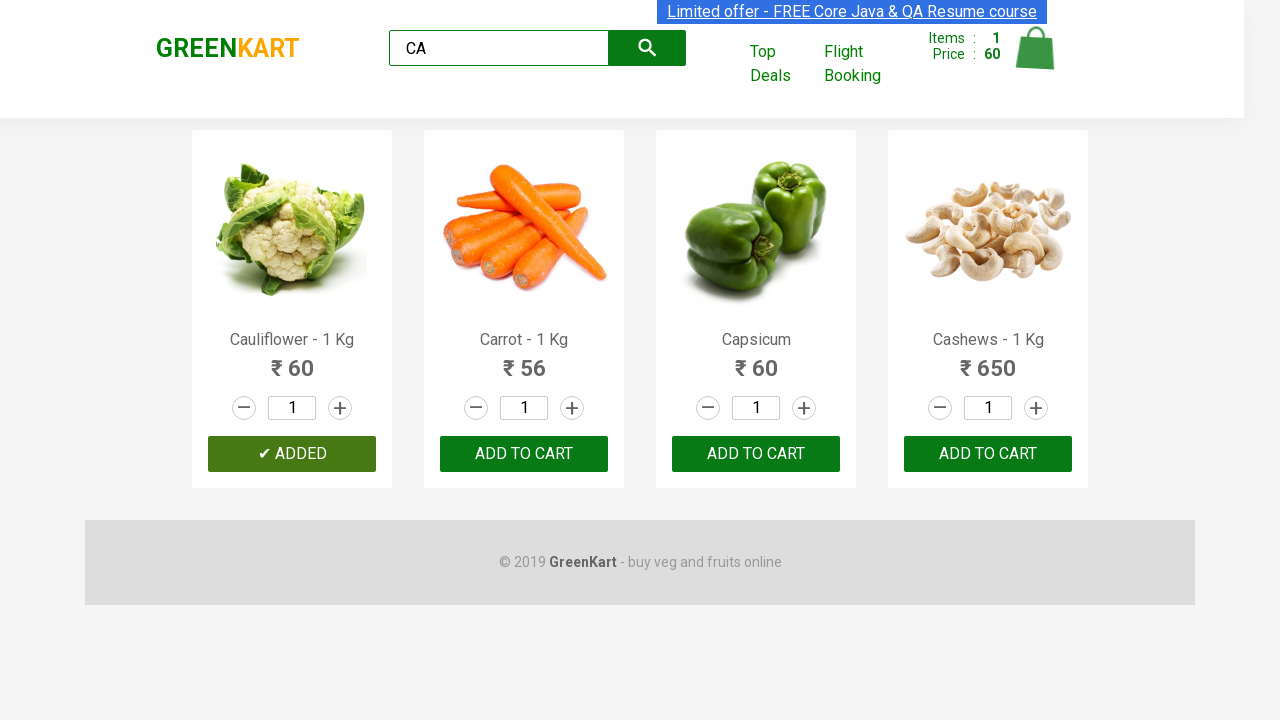

Added Carrot - 1 Kg to cart at (524, 454) on xpath=//h4[text()='Carrot - 1 Kg']/following::button[1]
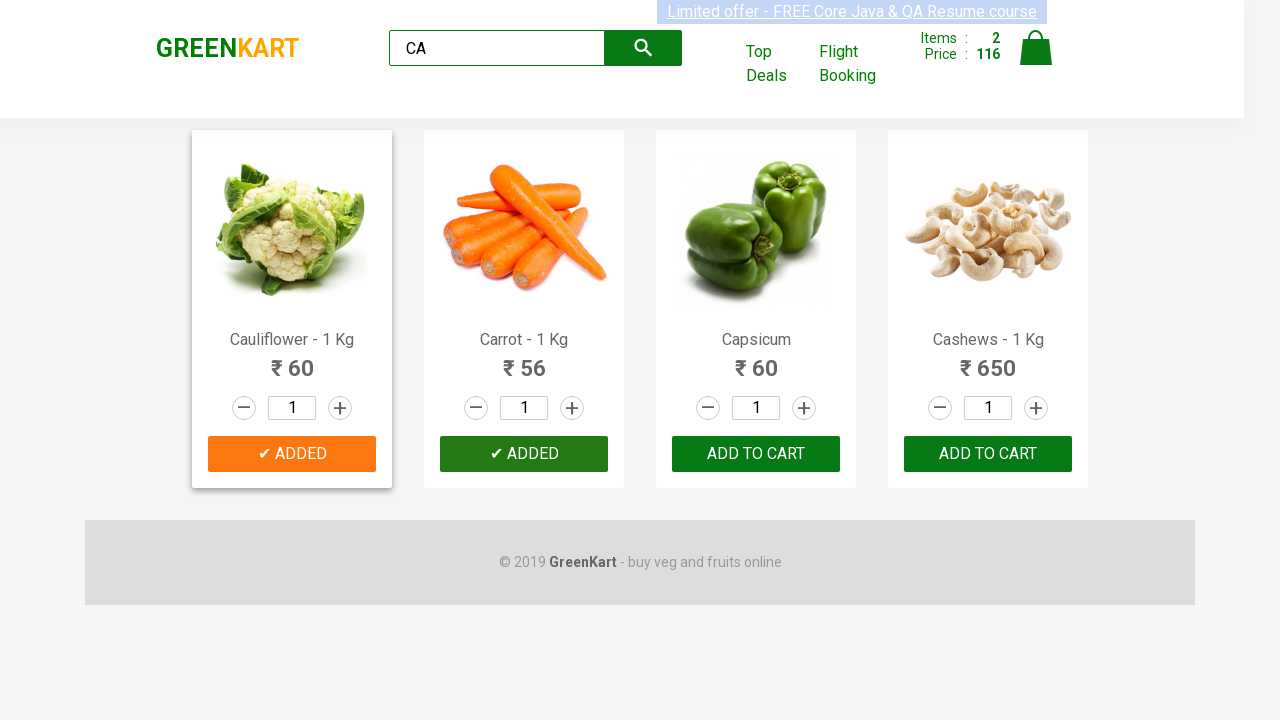

Added Capsicum to cart at (756, 454) on xpath=//h4[text()='Capsicum']/following::button[1]
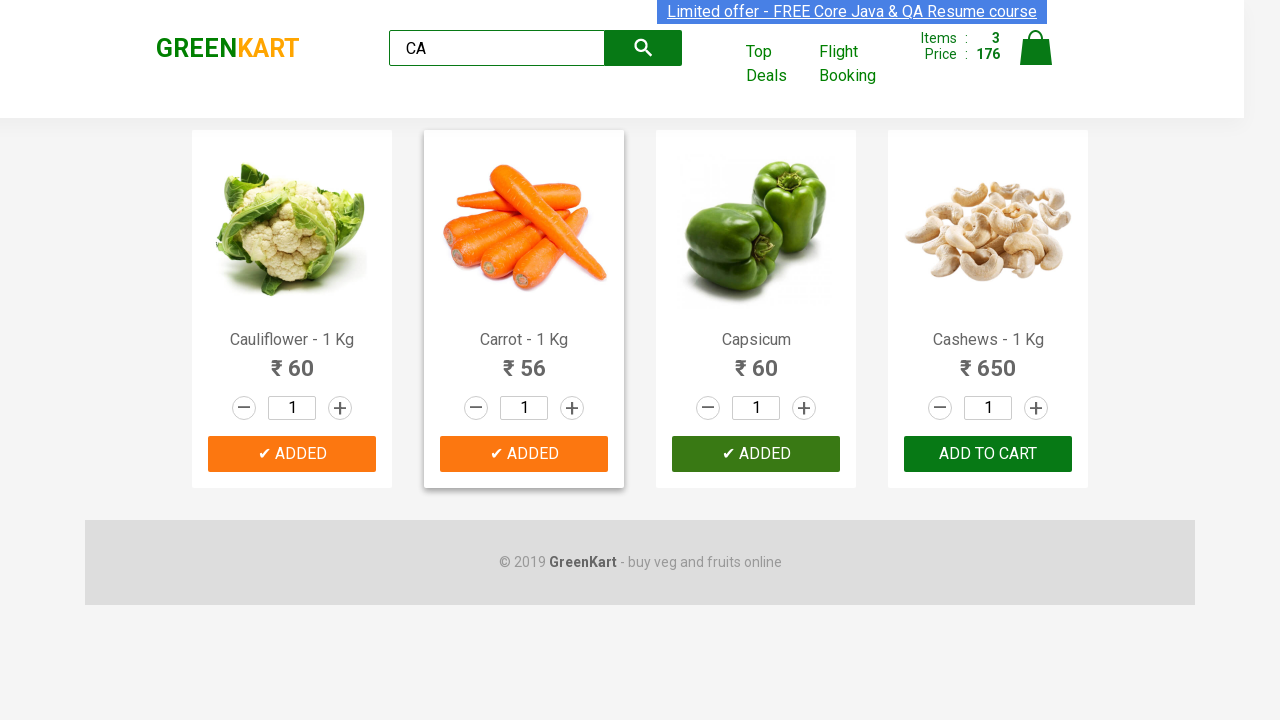

Added Cashews - 1 Kg to cart at (988, 454) on xpath=//h4[text()='Cashews - 1 Kg']/following::button[1]
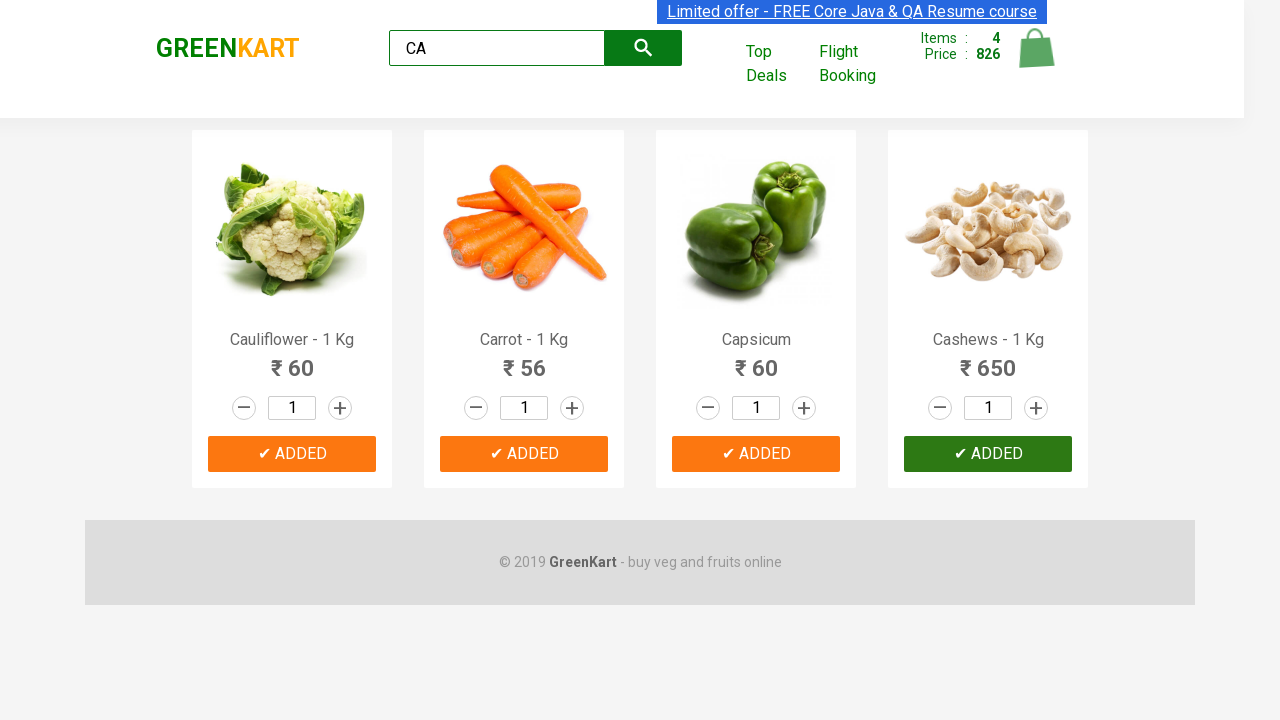

Clicked cart icon to view cart contents at (1036, 59) on a.cart-icon
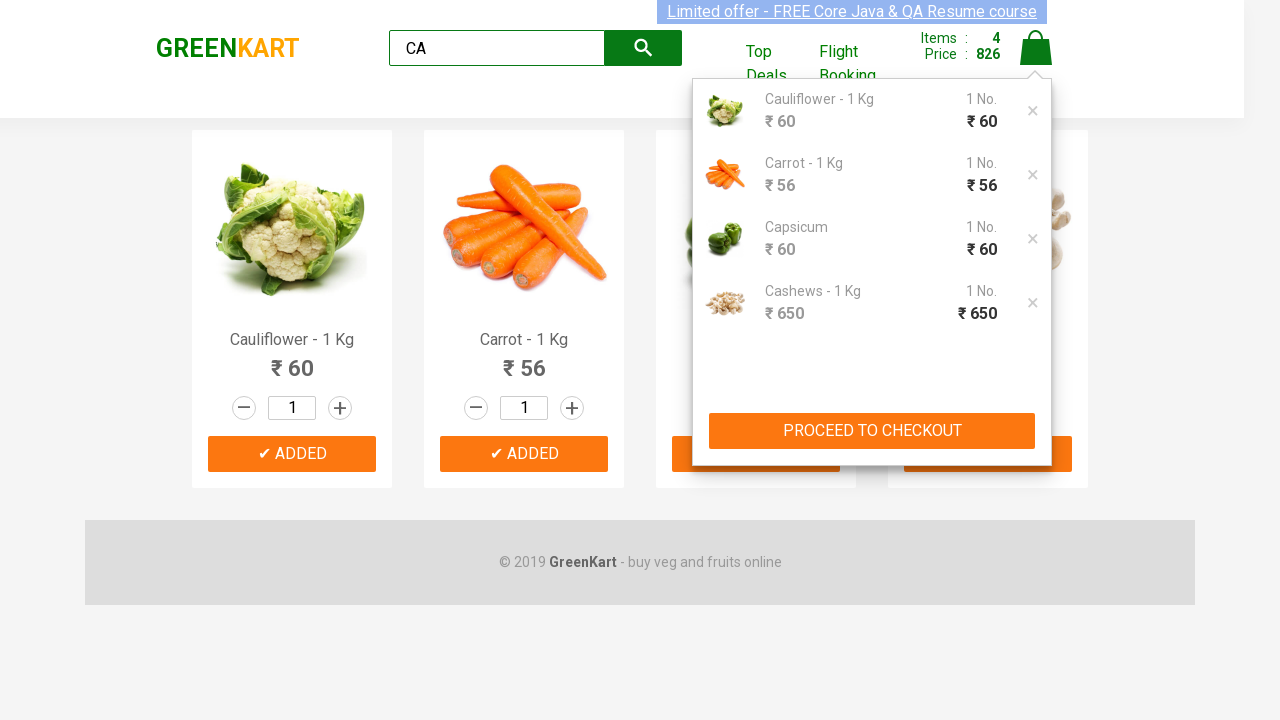

Cart page loaded with all items
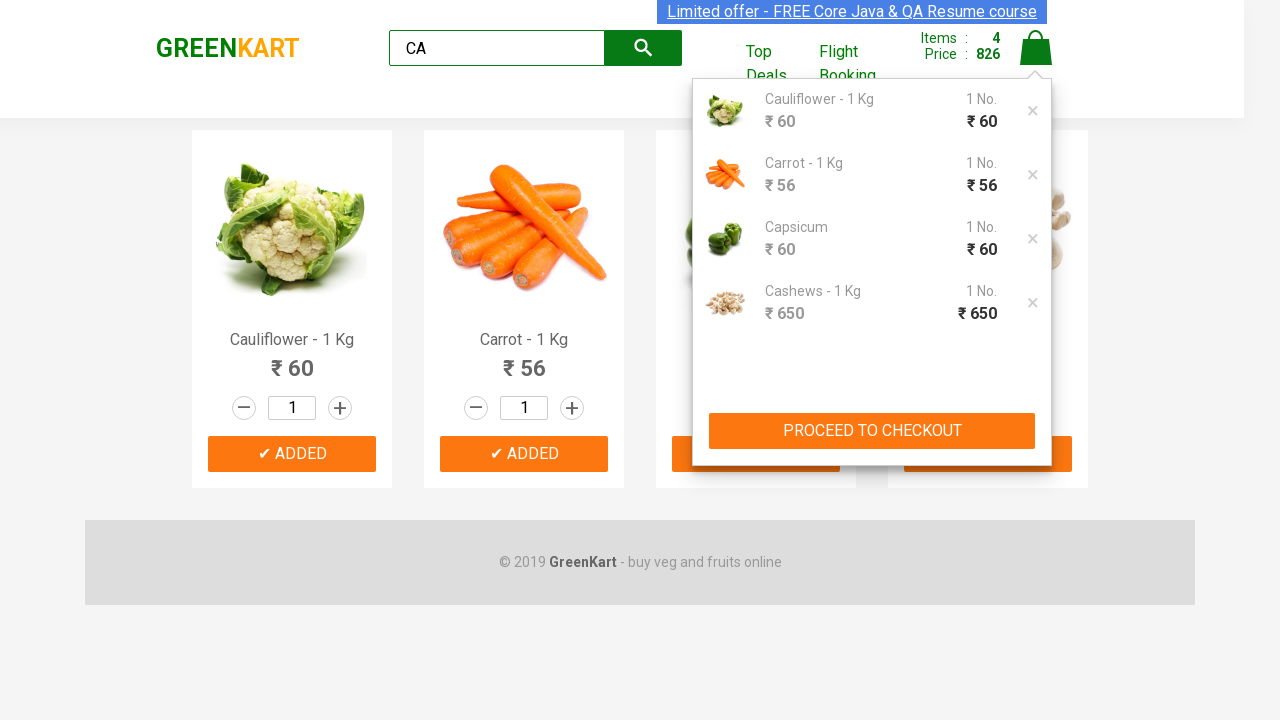

Clicked PROCEED TO CHECKOUT button at (872, 431) on button:has-text('PROCEED TO CHECKOUT')
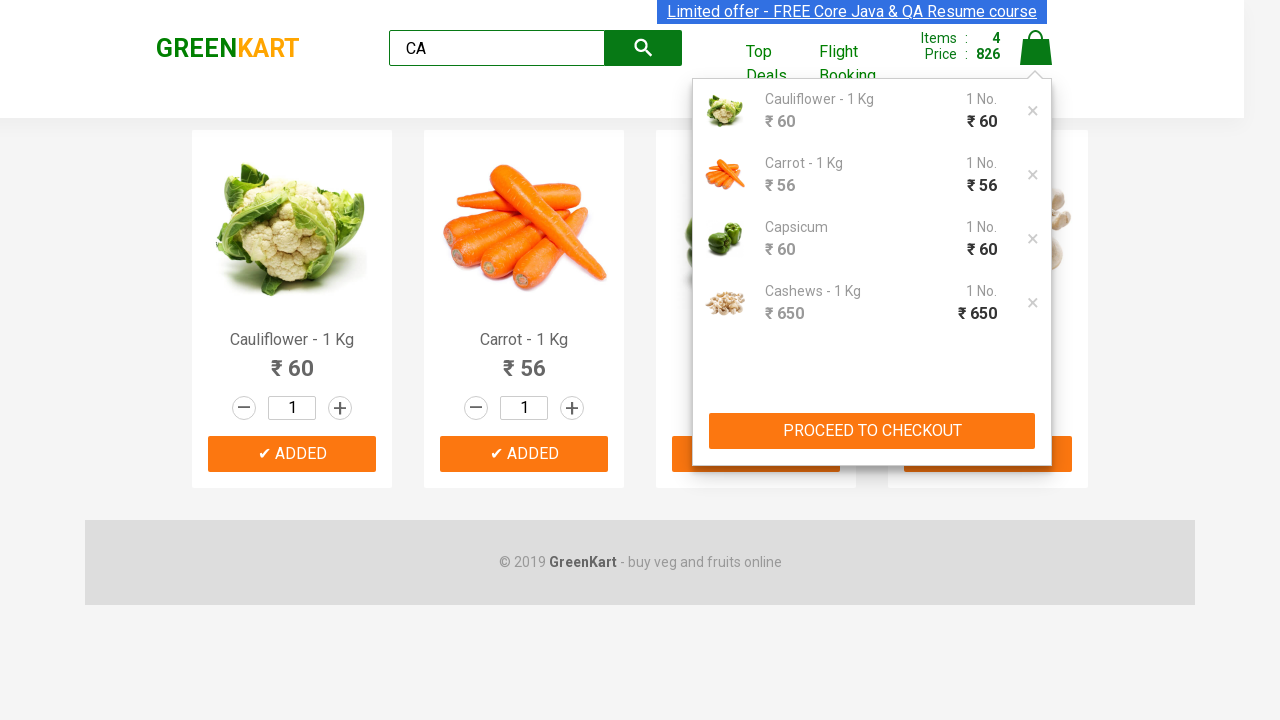

Checkout page loaded with order summary and amounts
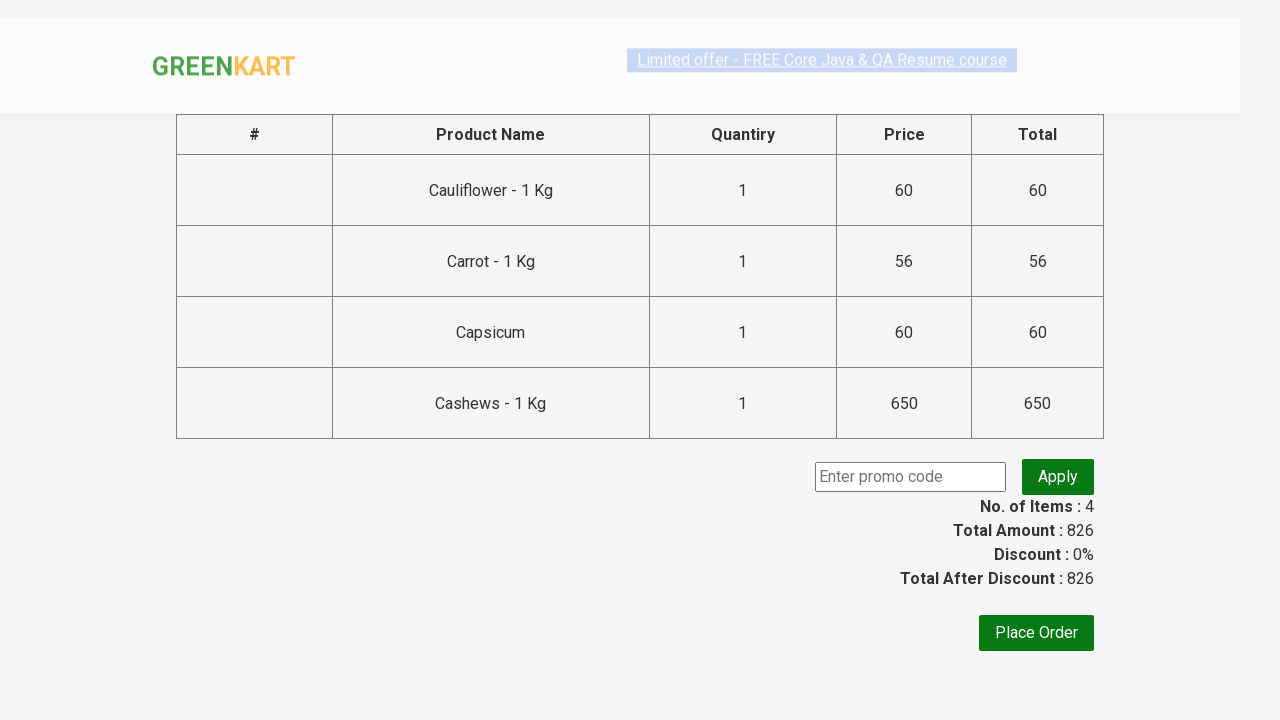

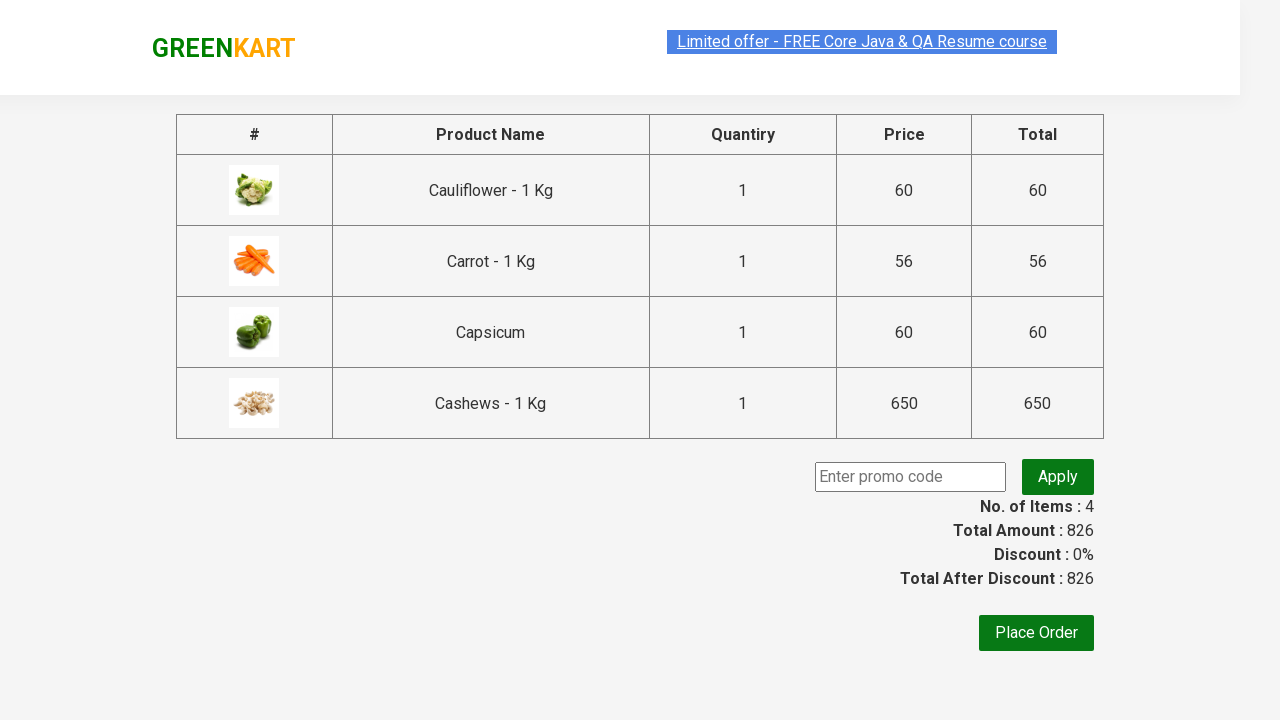